Tests dynamic element interaction by clicking a START/STOP button 5 times, demonstrating handling of elements whose state changes dynamically.

Starting URL: https://testautomationpractice.blogspot.com/

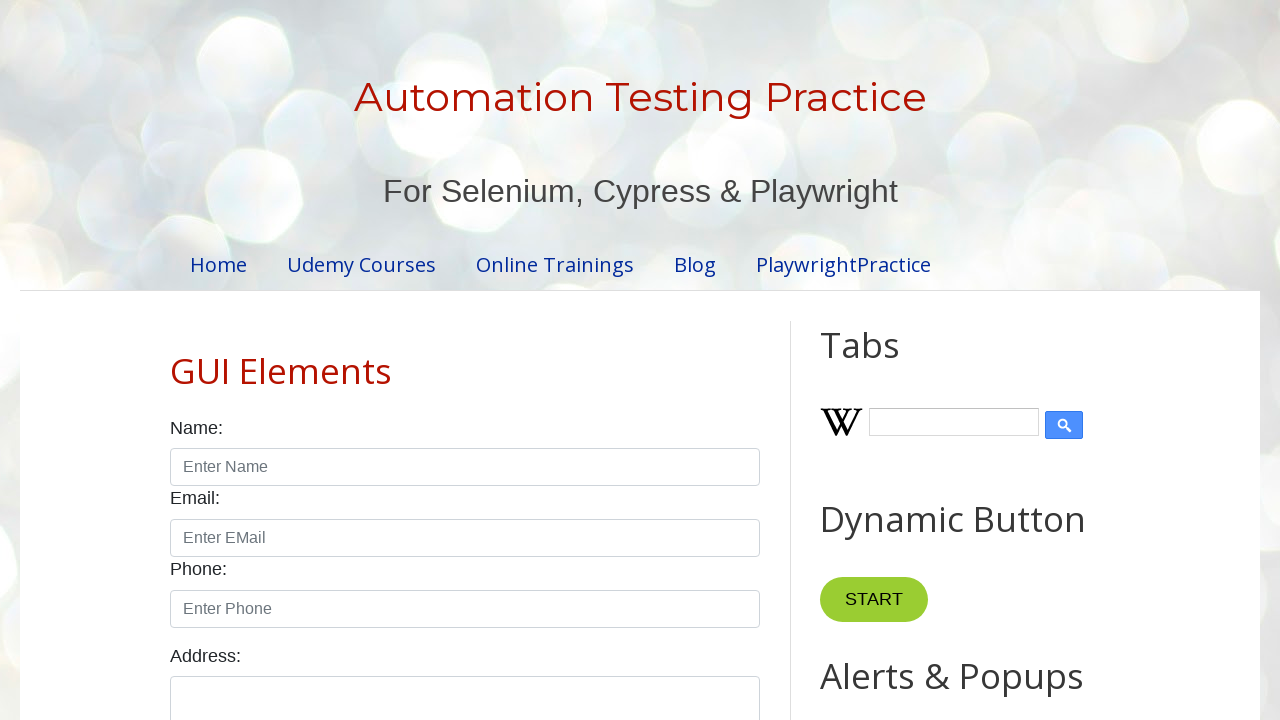

Located dynamic START/STOP button (iteration 1)
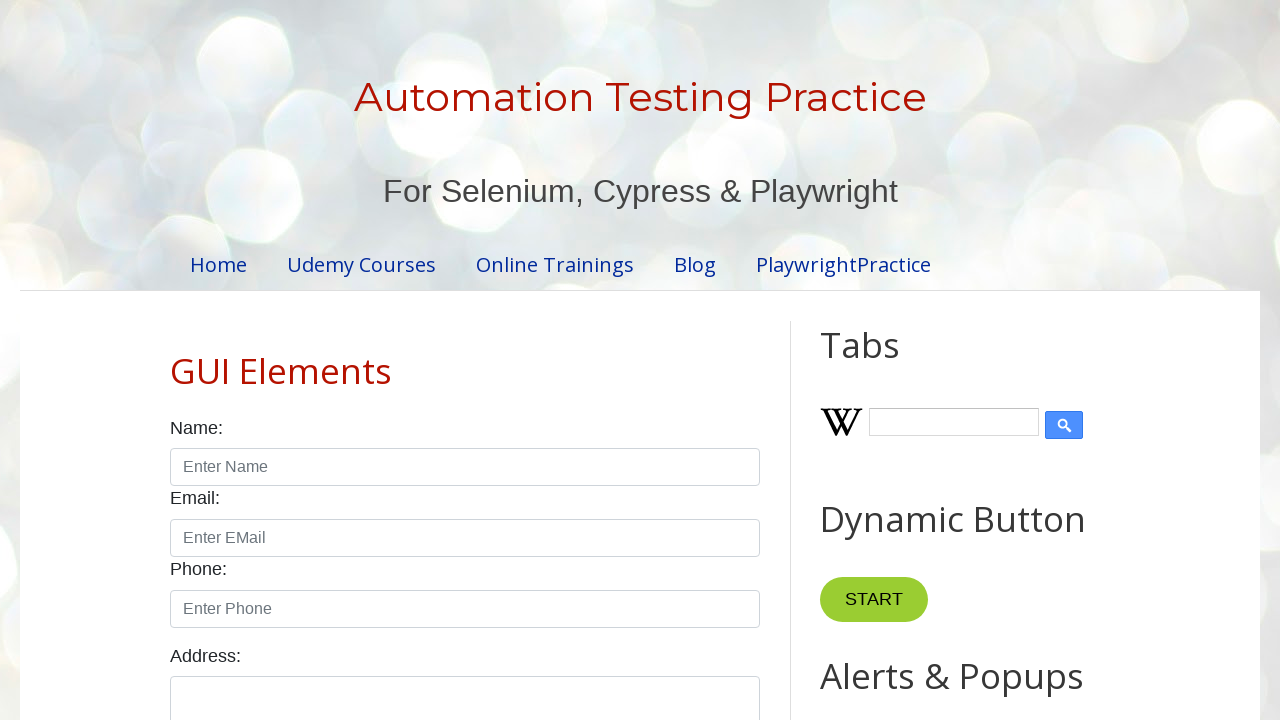

Clicked START/STOP button (iteration 1) at (874, 600) on xpath=//button[starts-with(@name,'st')]
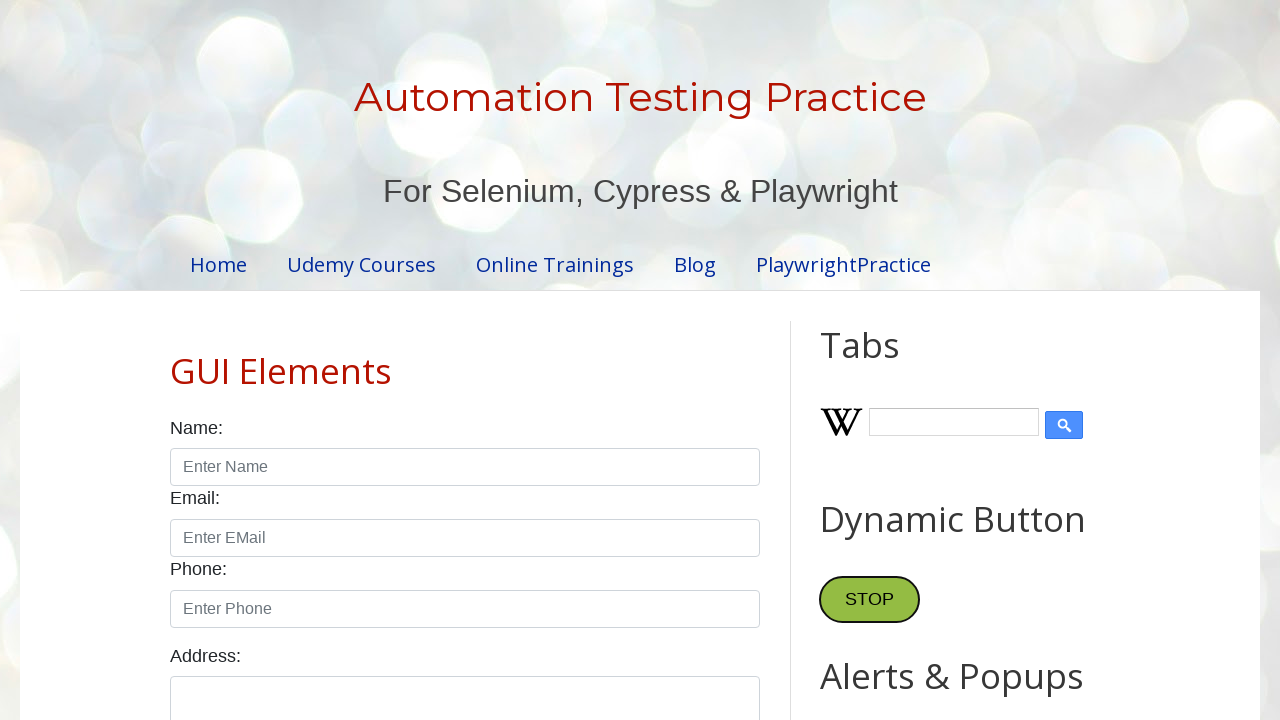

Waited 3 seconds for button state to change (iteration 1)
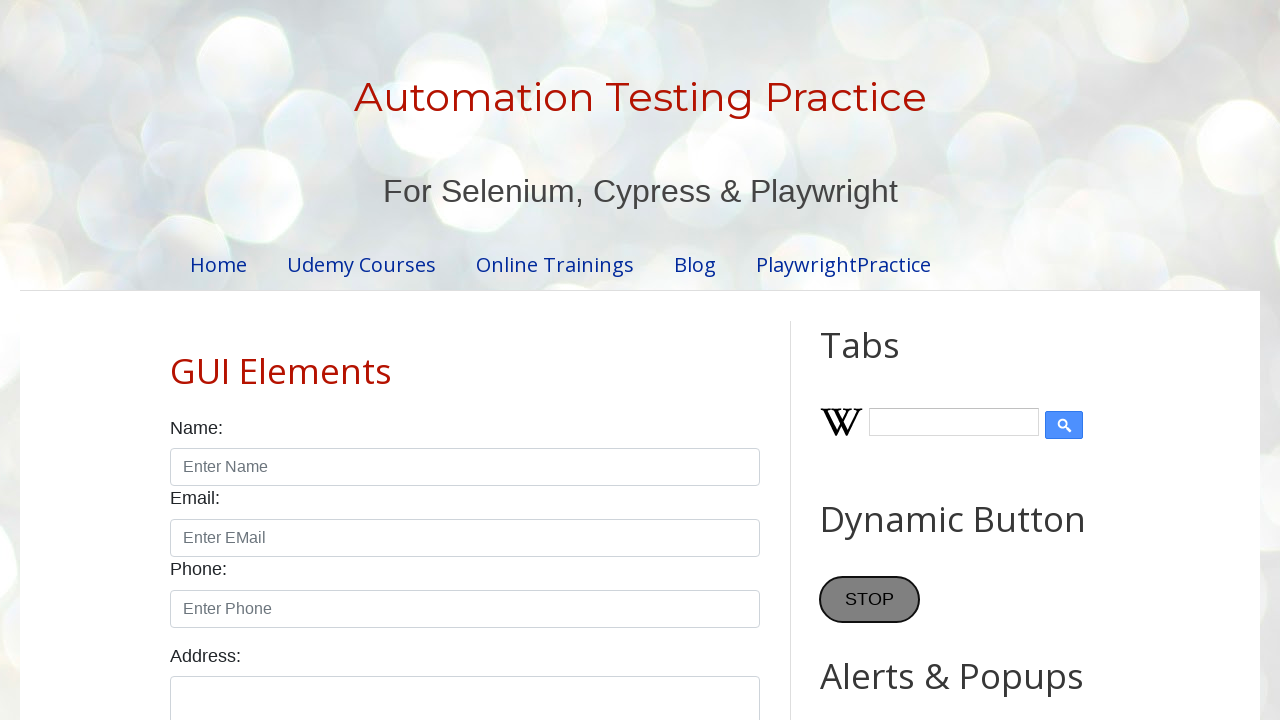

Located dynamic START/STOP button (iteration 2)
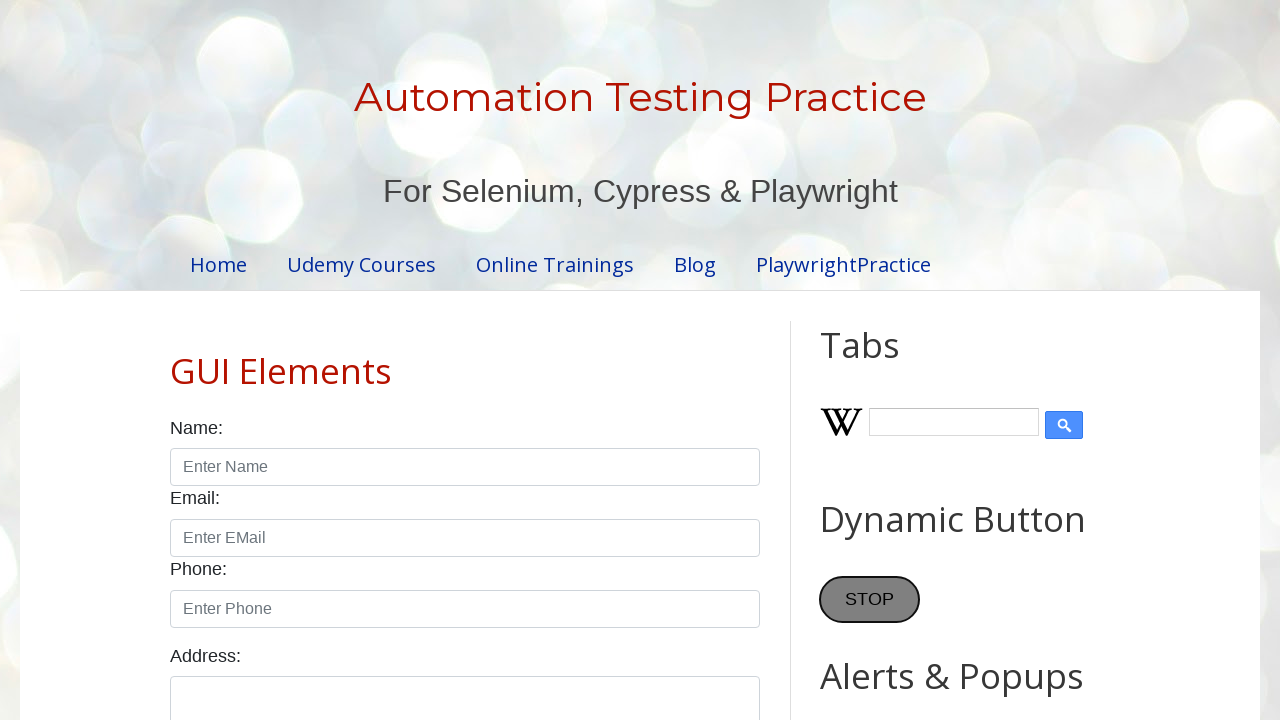

Clicked START/STOP button (iteration 2) at (870, 600) on xpath=//button[starts-with(@name,'st')]
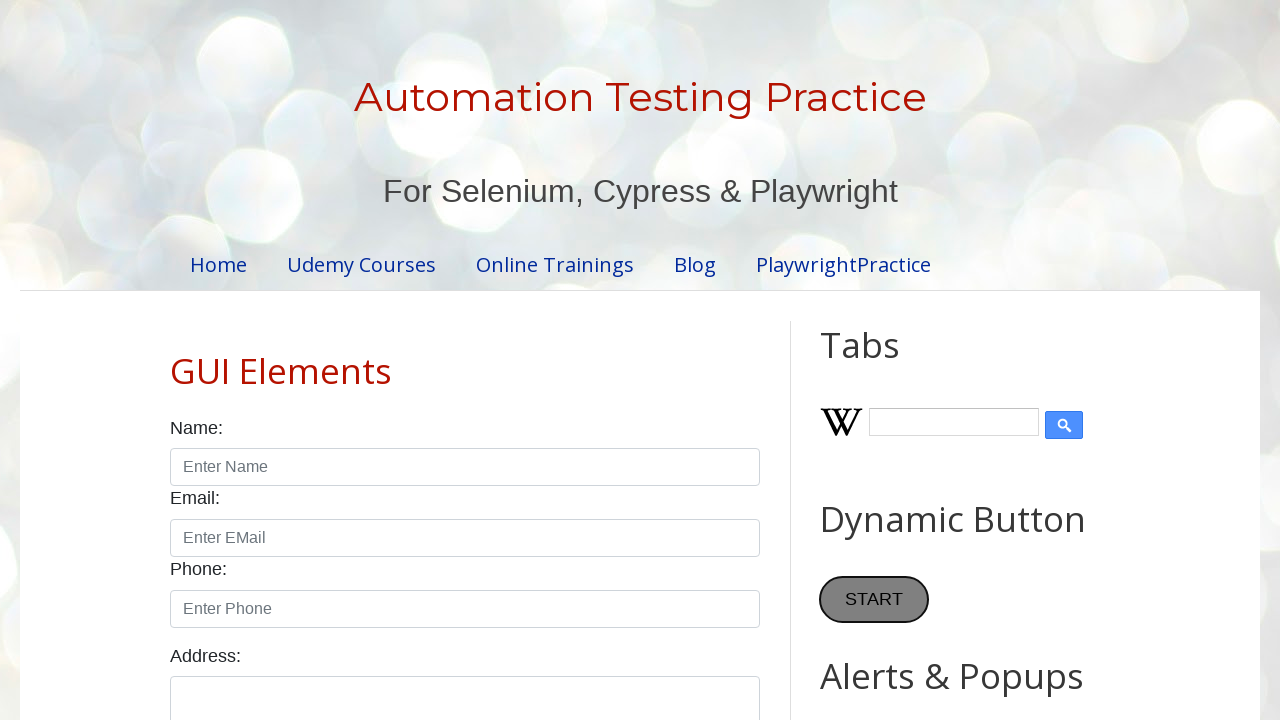

Waited 3 seconds for button state to change (iteration 2)
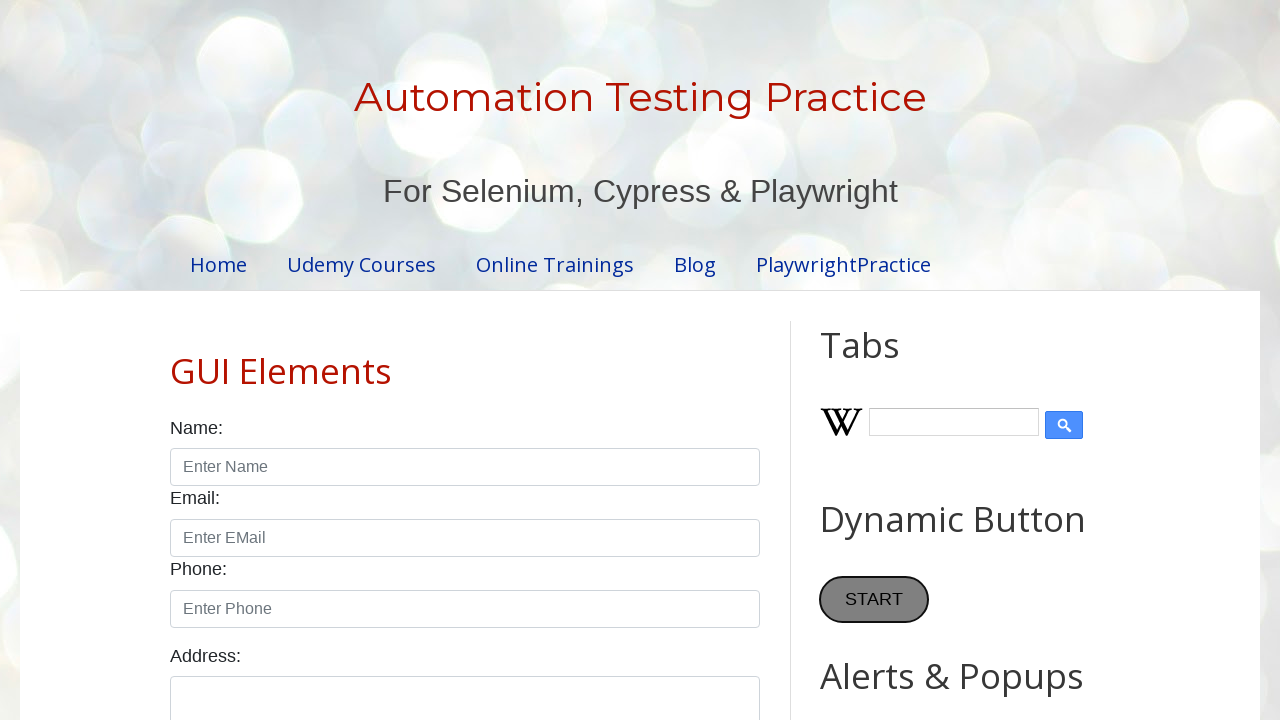

Located dynamic START/STOP button (iteration 3)
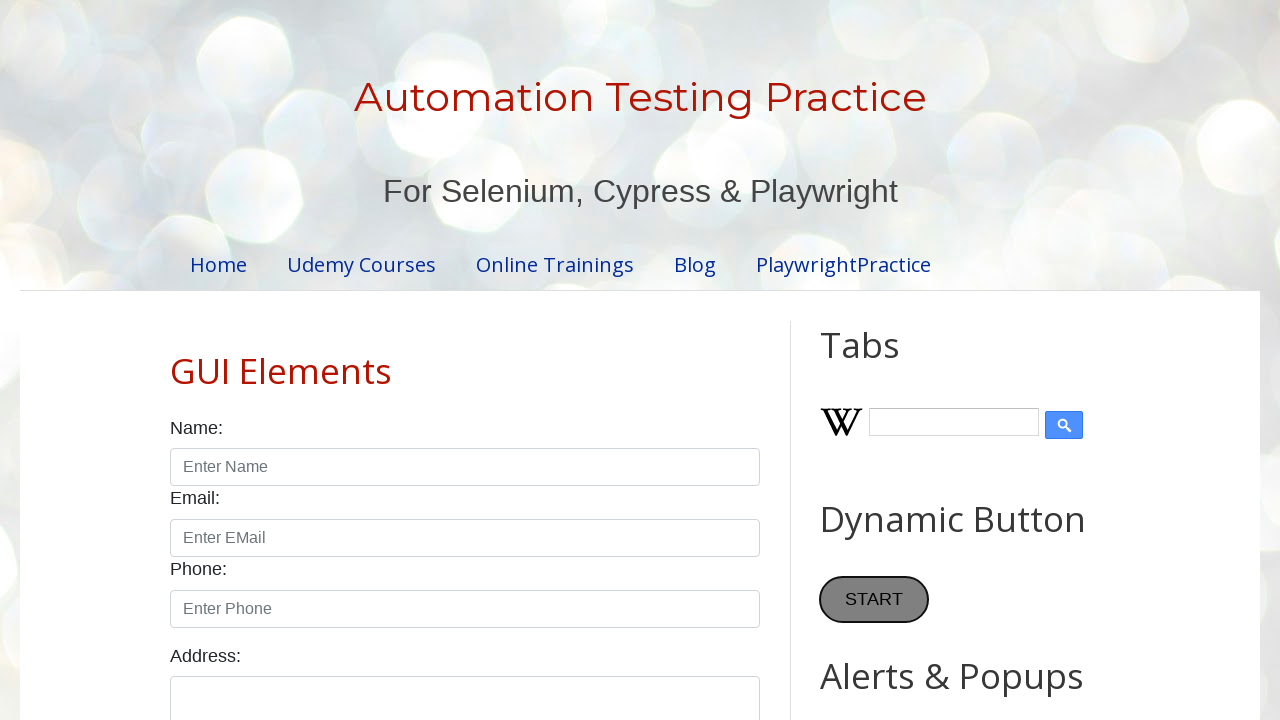

Clicked START/STOP button (iteration 3) at (874, 600) on xpath=//button[starts-with(@name,'st')]
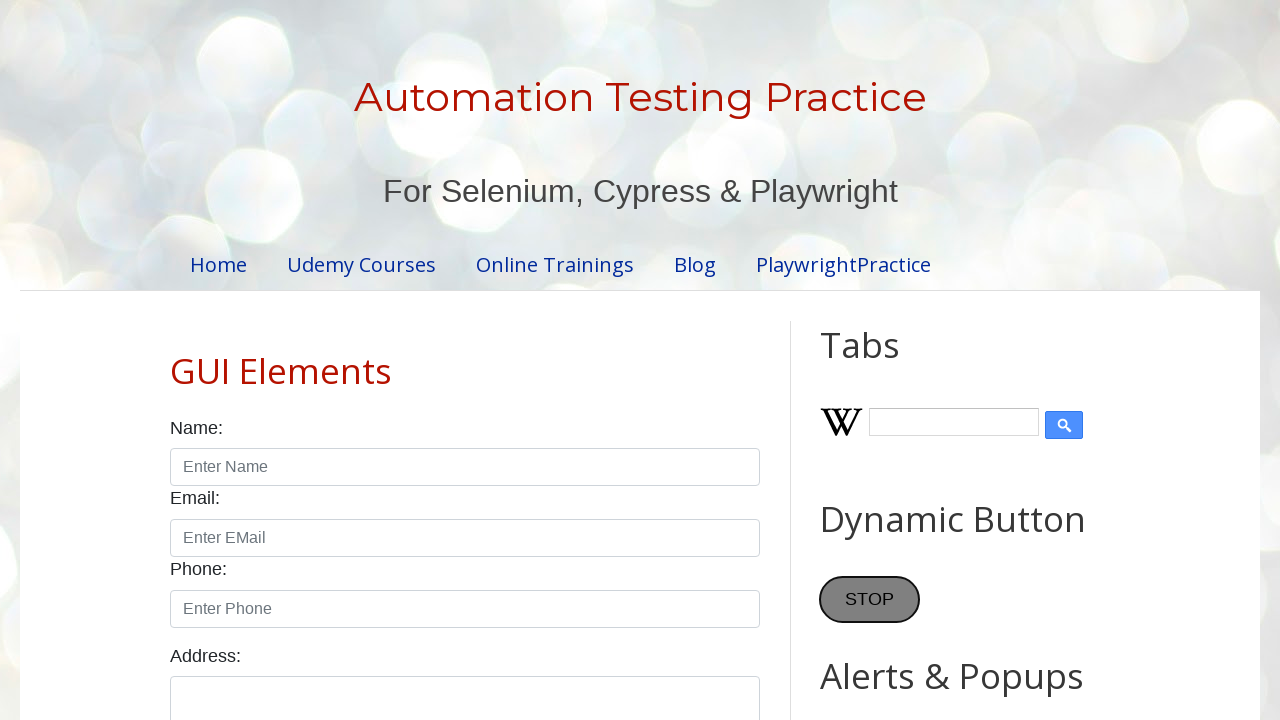

Waited 3 seconds for button state to change (iteration 3)
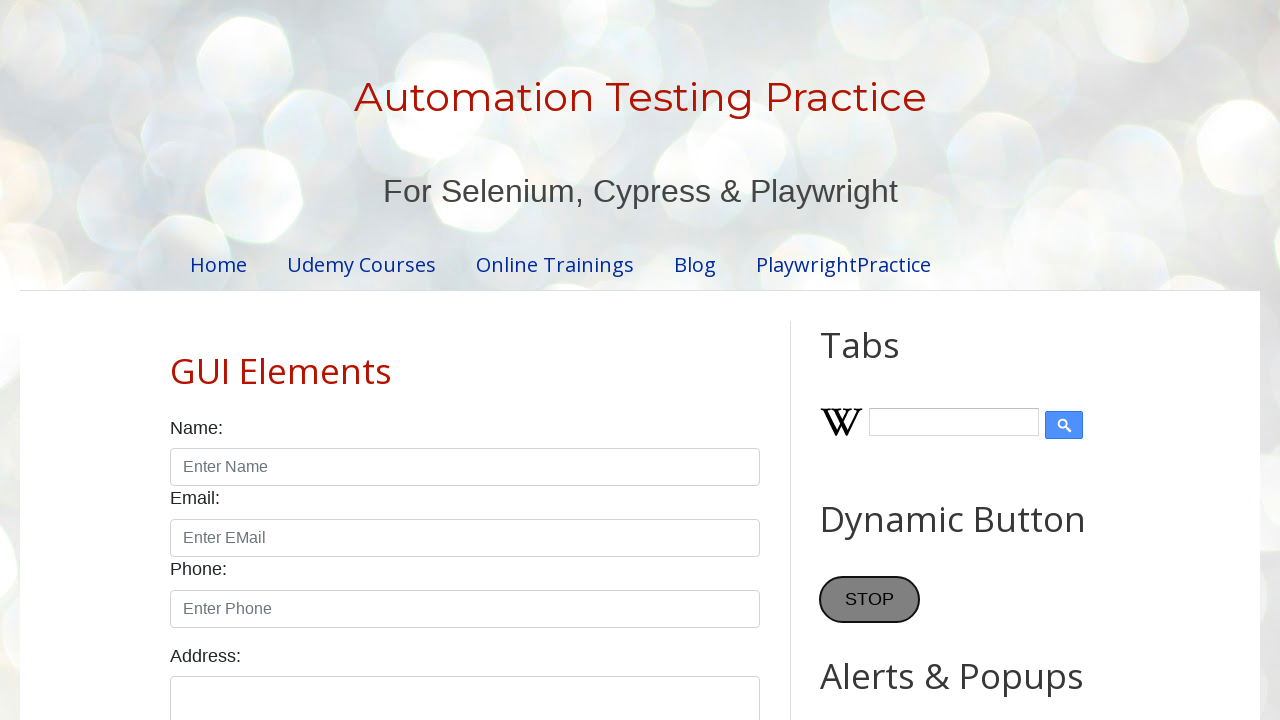

Located dynamic START/STOP button (iteration 4)
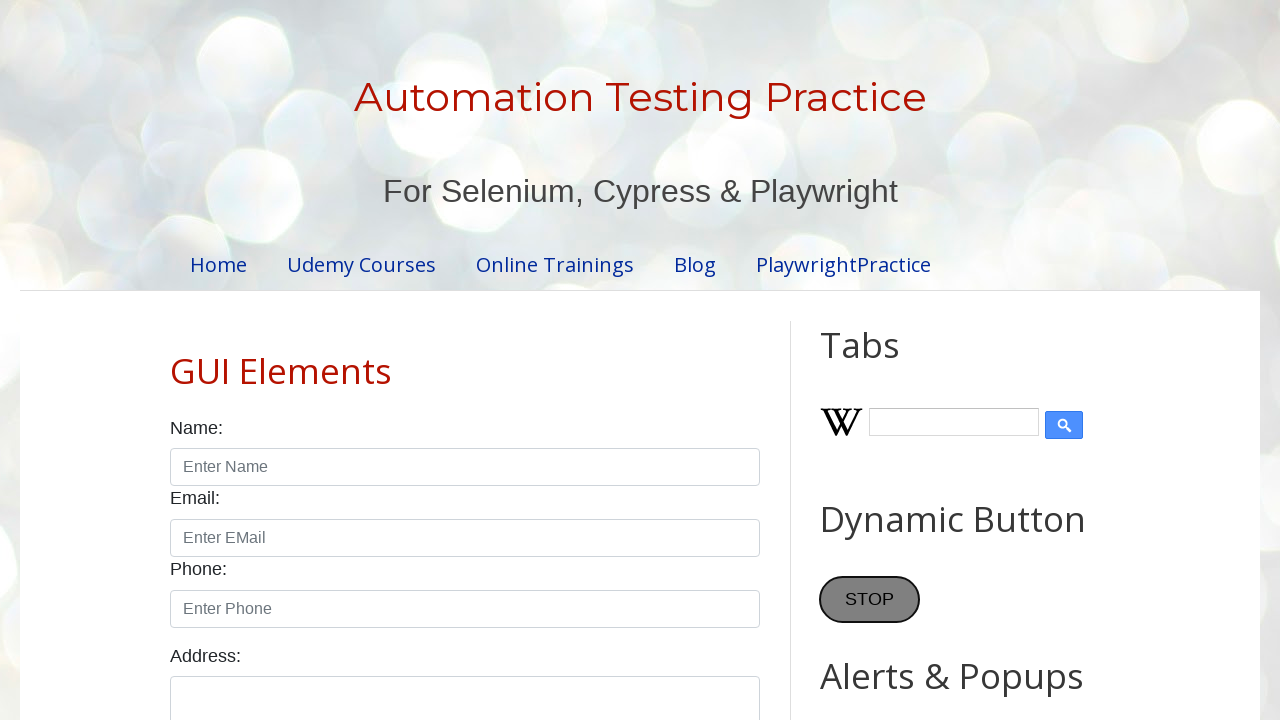

Clicked START/STOP button (iteration 4) at (870, 600) on xpath=//button[starts-with(@name,'st')]
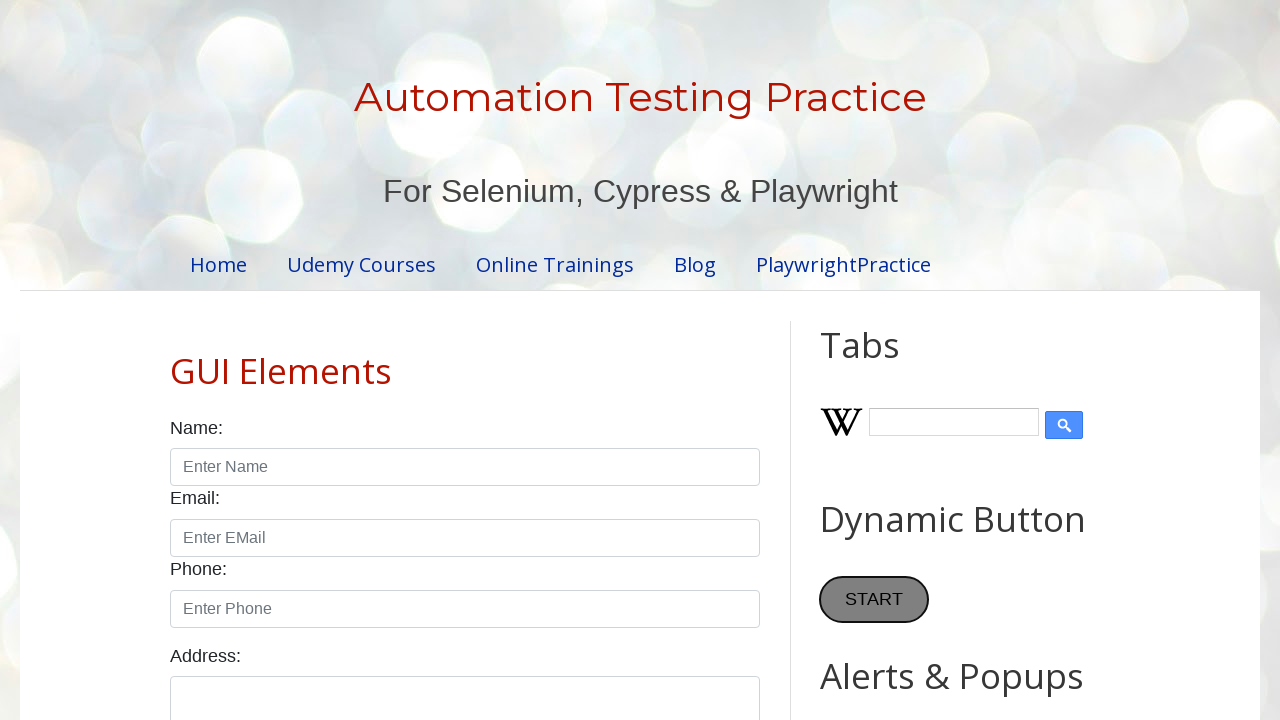

Waited 3 seconds for button state to change (iteration 4)
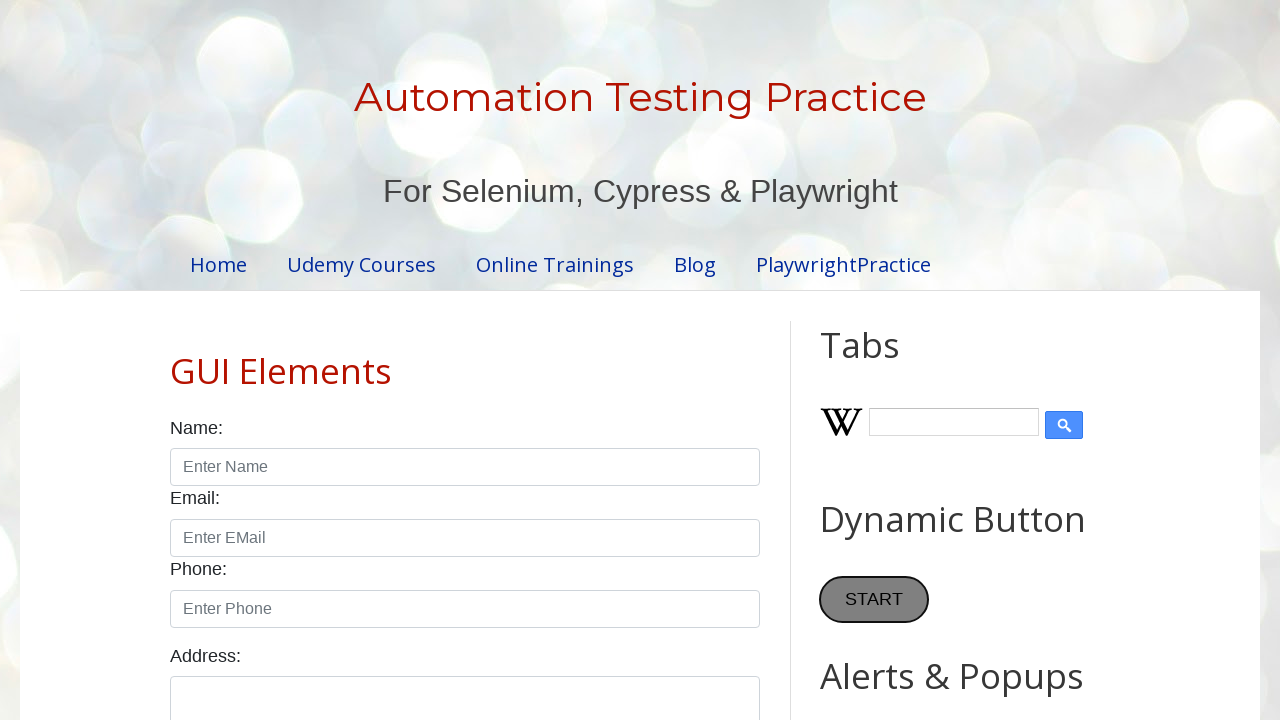

Located dynamic START/STOP button (iteration 5)
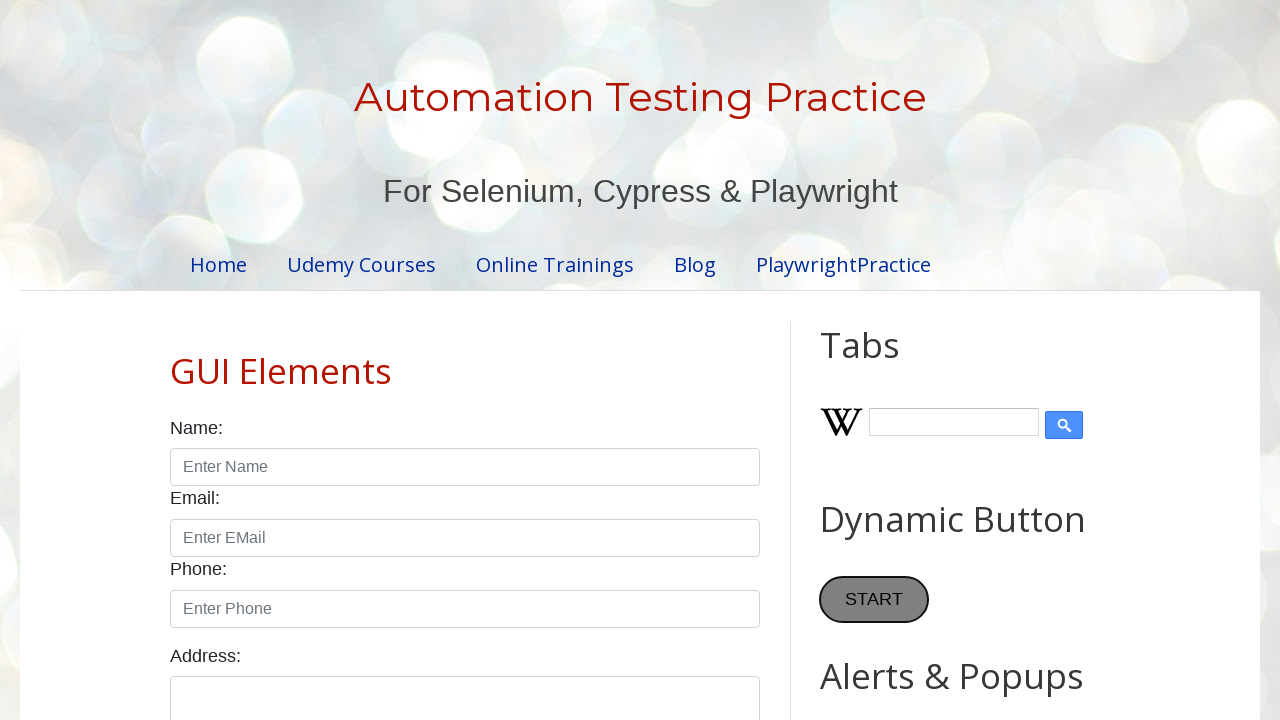

Clicked START/STOP button (iteration 5) at (874, 600) on xpath=//button[starts-with(@name,'st')]
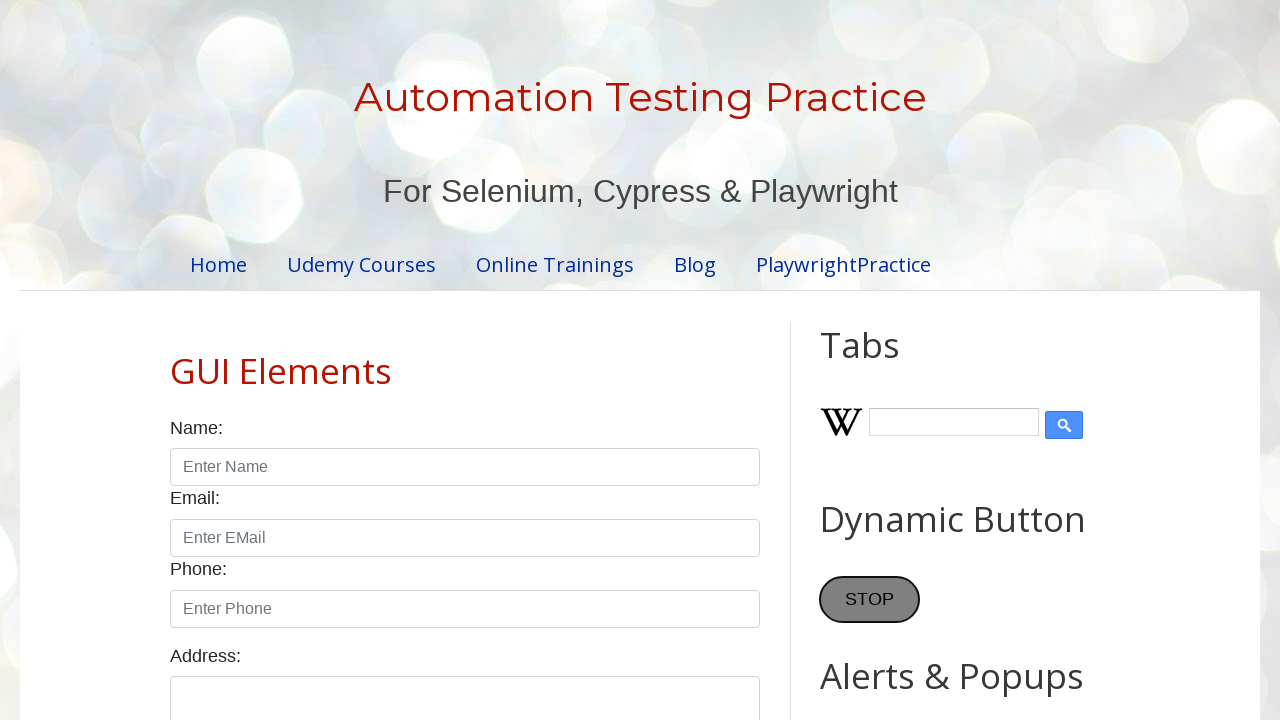

Waited 3 seconds for button state to change (iteration 5)
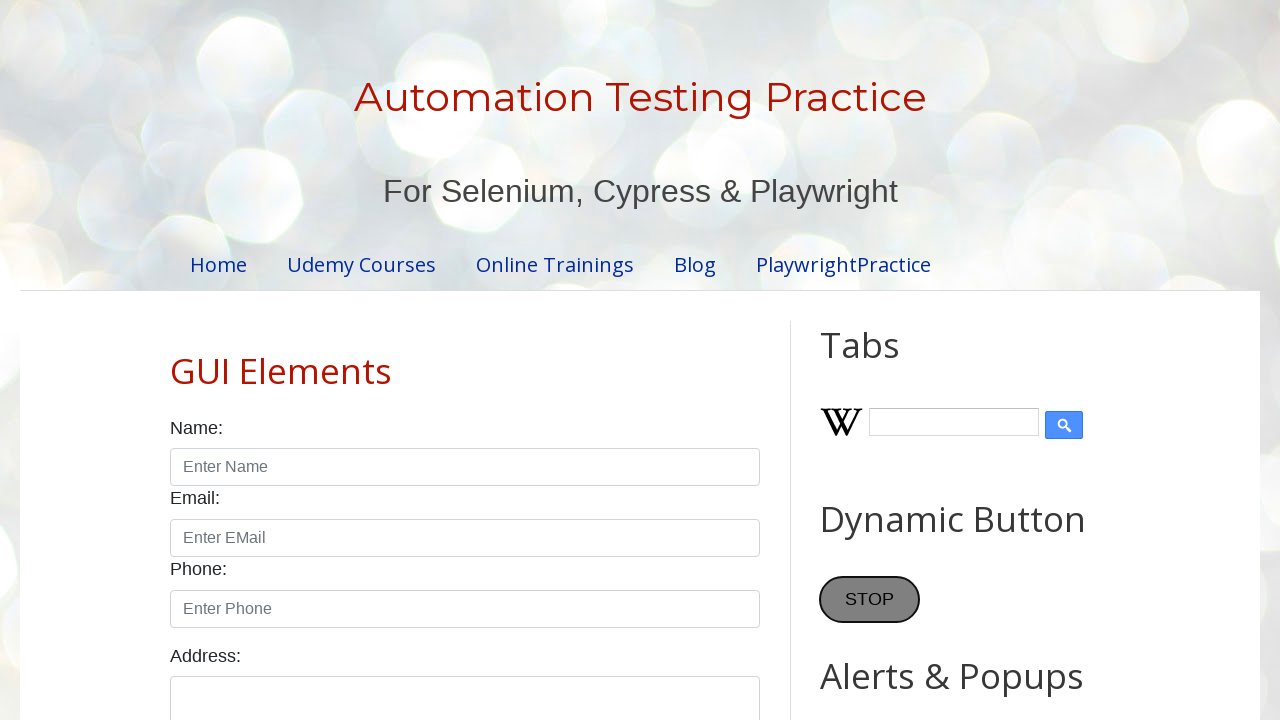

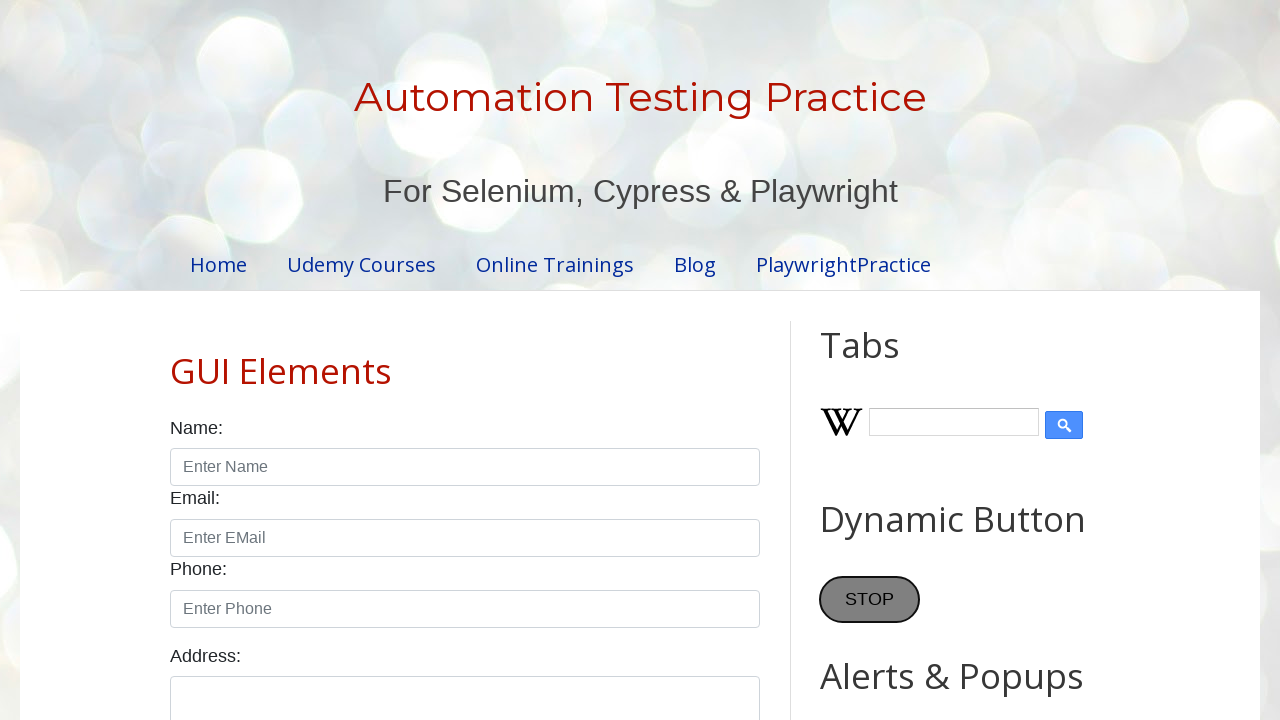